Tests radio button functionality by clicking the "Hockey" radio button and verifying it becomes selected after clicking.

Starting URL: https://practice.cydeo.com/radio_buttons

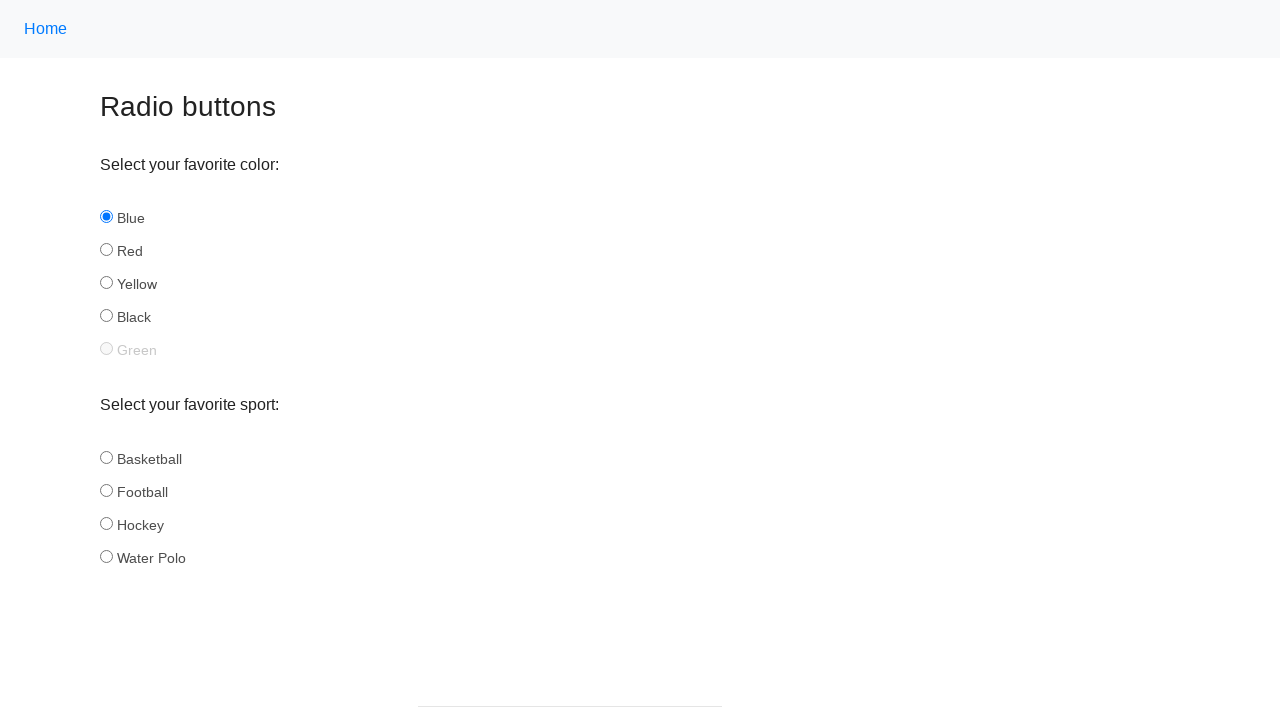

Clicked the Hockey radio button at (106, 523) on xpath=//input[@id='hockey']
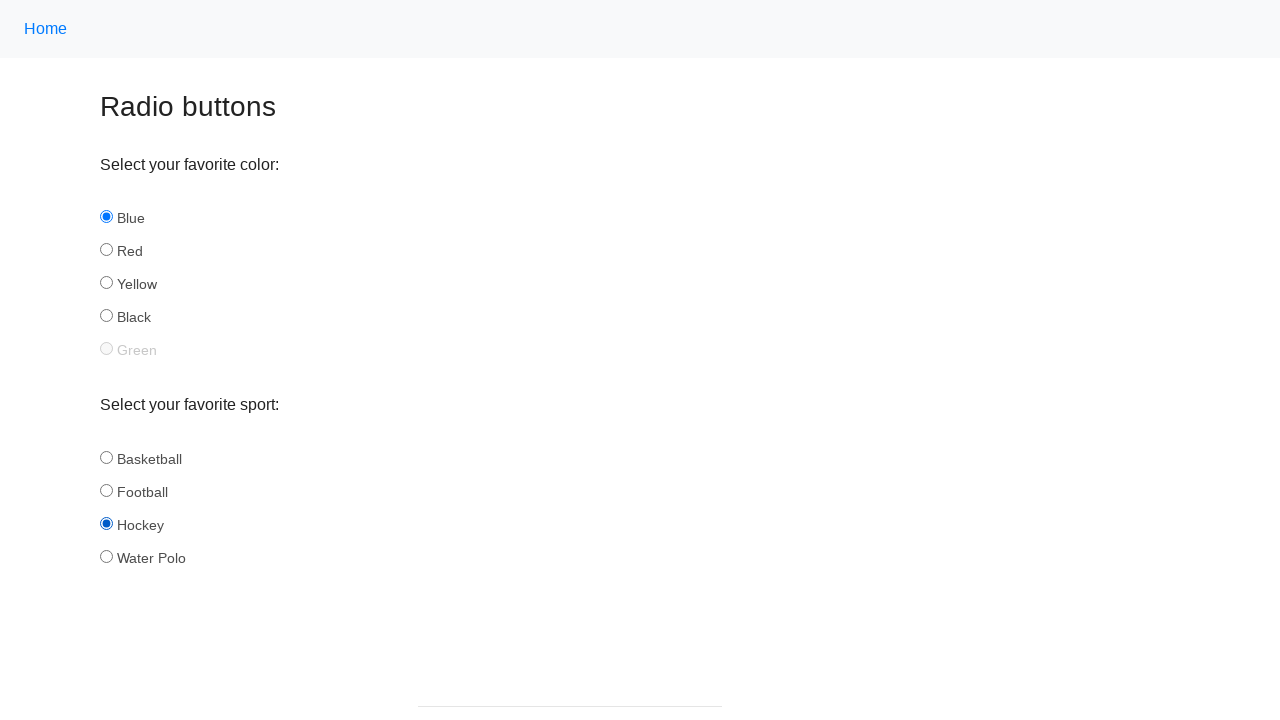

Located the Hockey radio button element
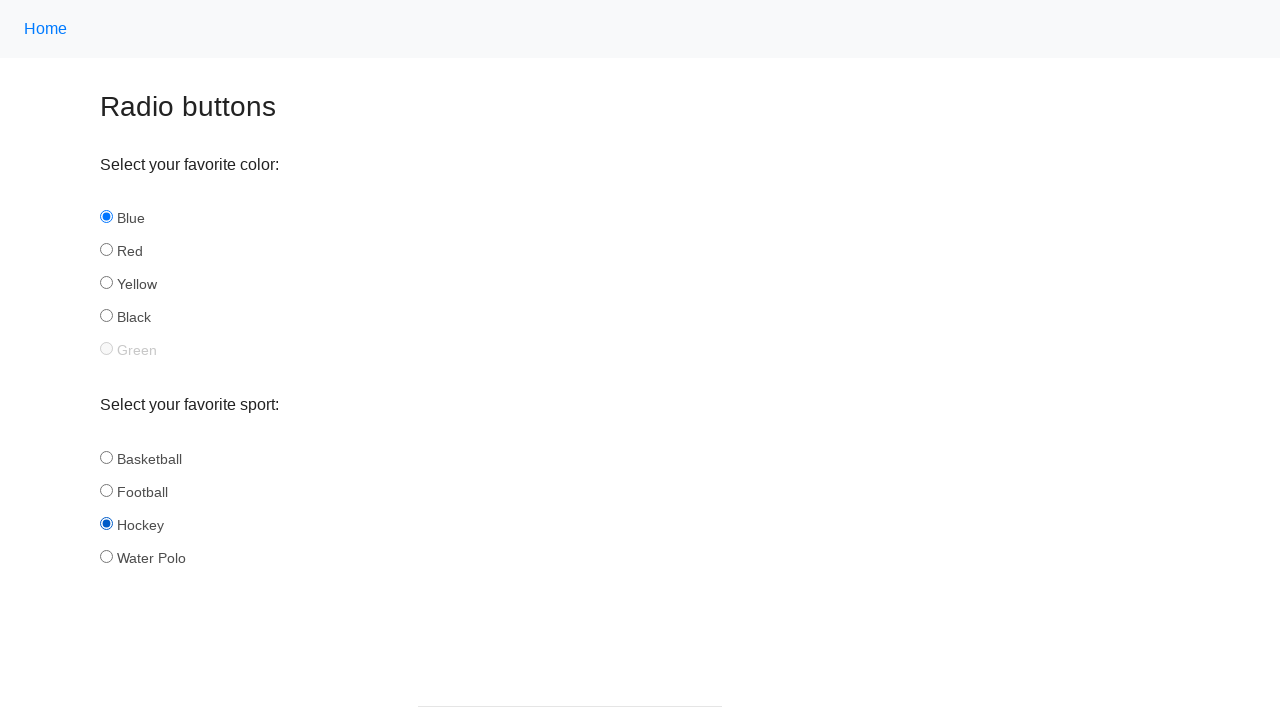

Verified Hockey radio button is checked
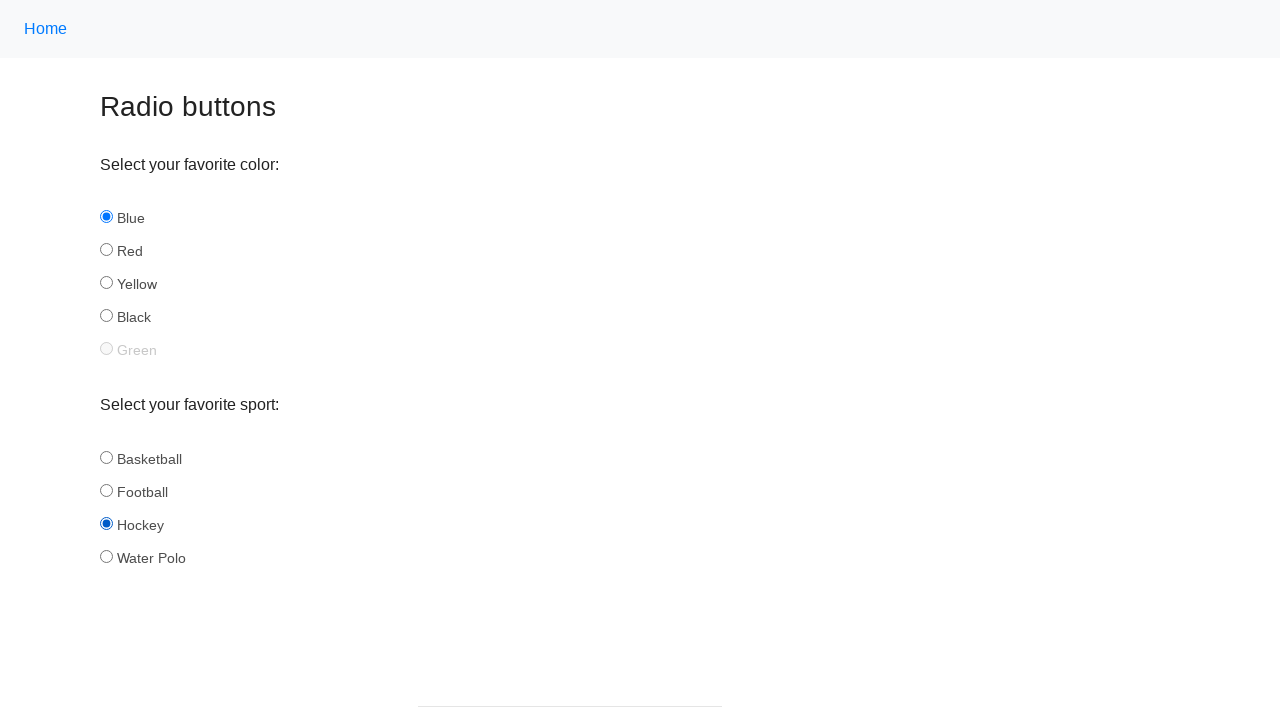

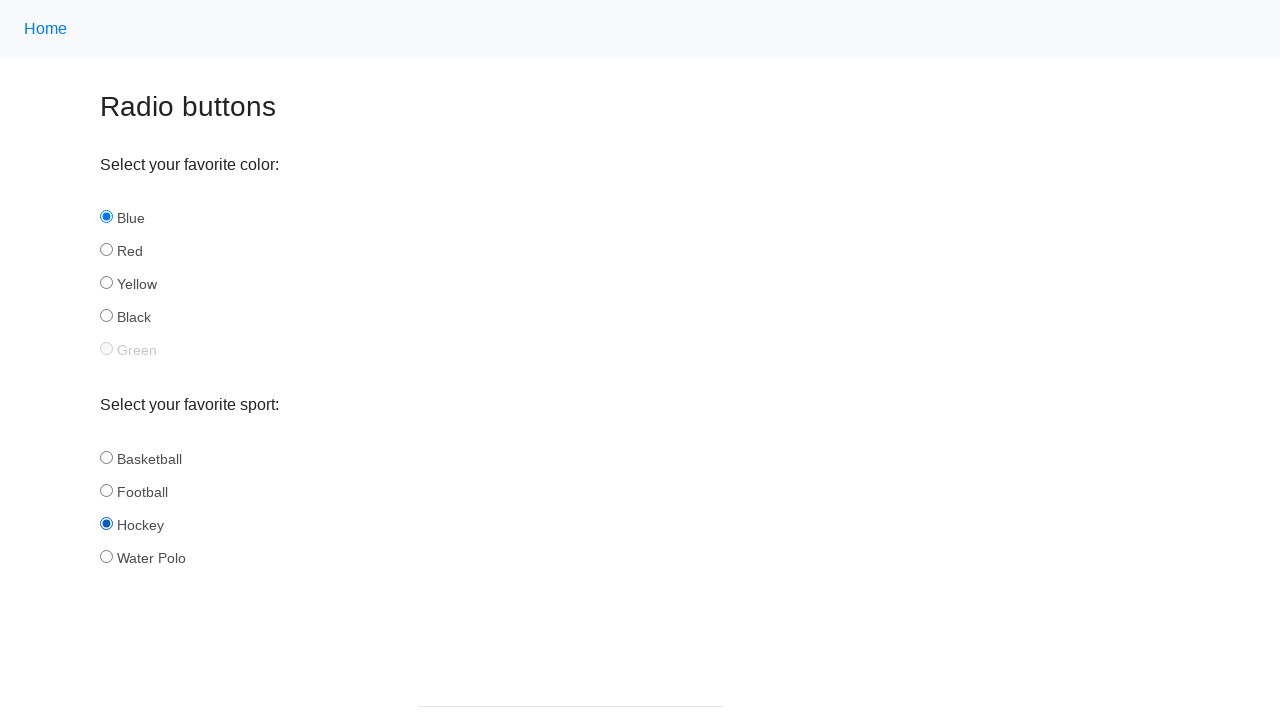